Tests radio button handling by clicking and verifying selection of multiple radio buttons (hockey, football sports and yellow color) on a practice page

Starting URL: https://practice.cydeo.com/radio_buttons

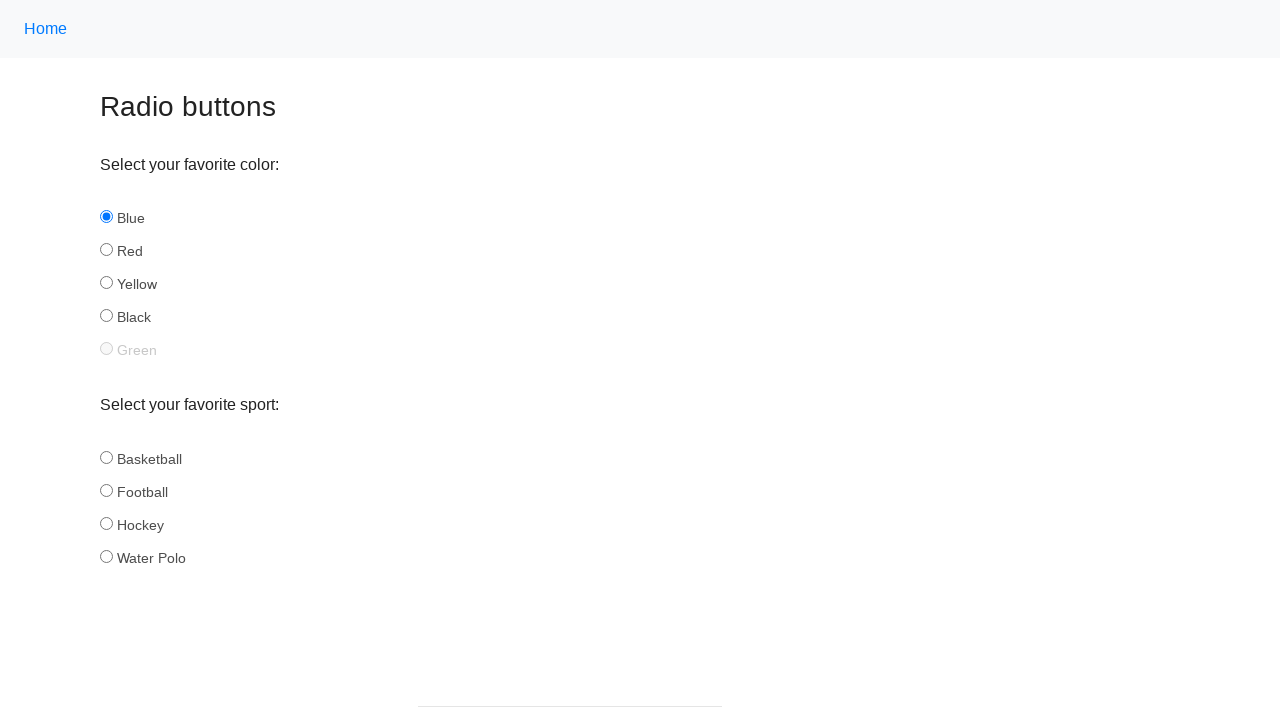

Clicked hockey radio button in sports group at (106, 523) on input[name='sport'][id='hockey']
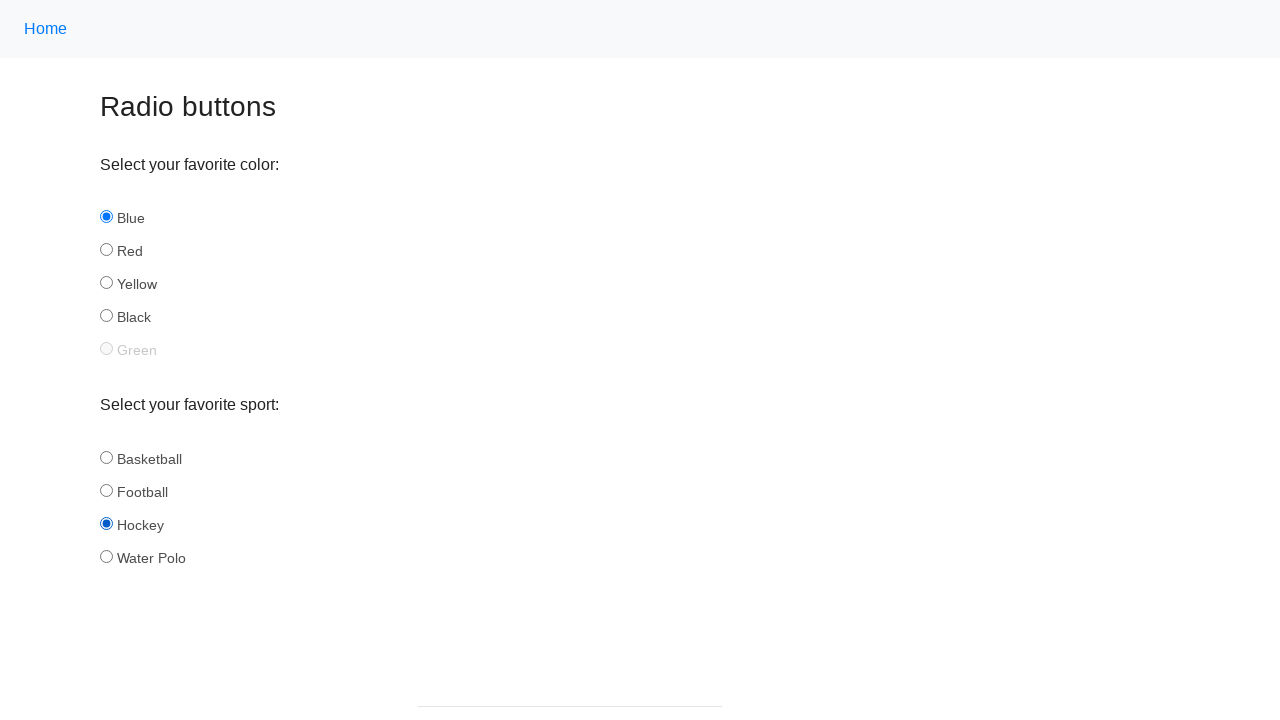

Verified hockey radio button is selected
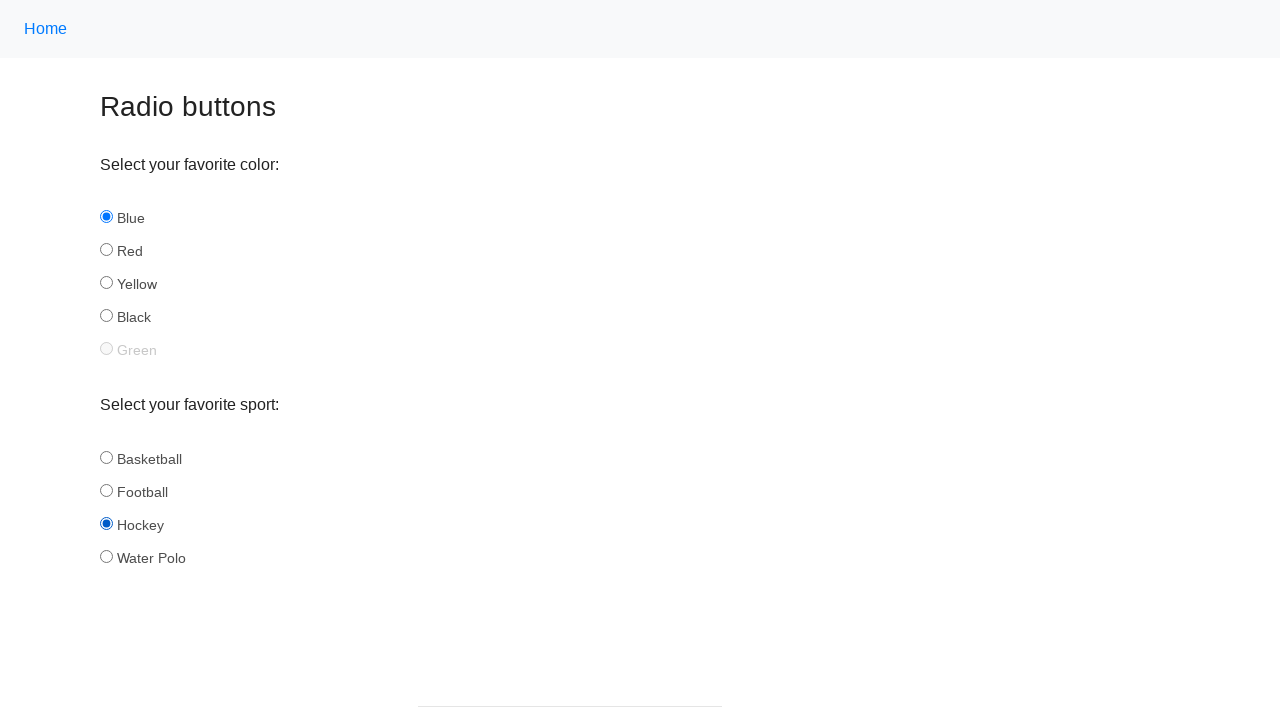

Clicked football radio button in sports group at (106, 490) on input[name='sport'][id='football']
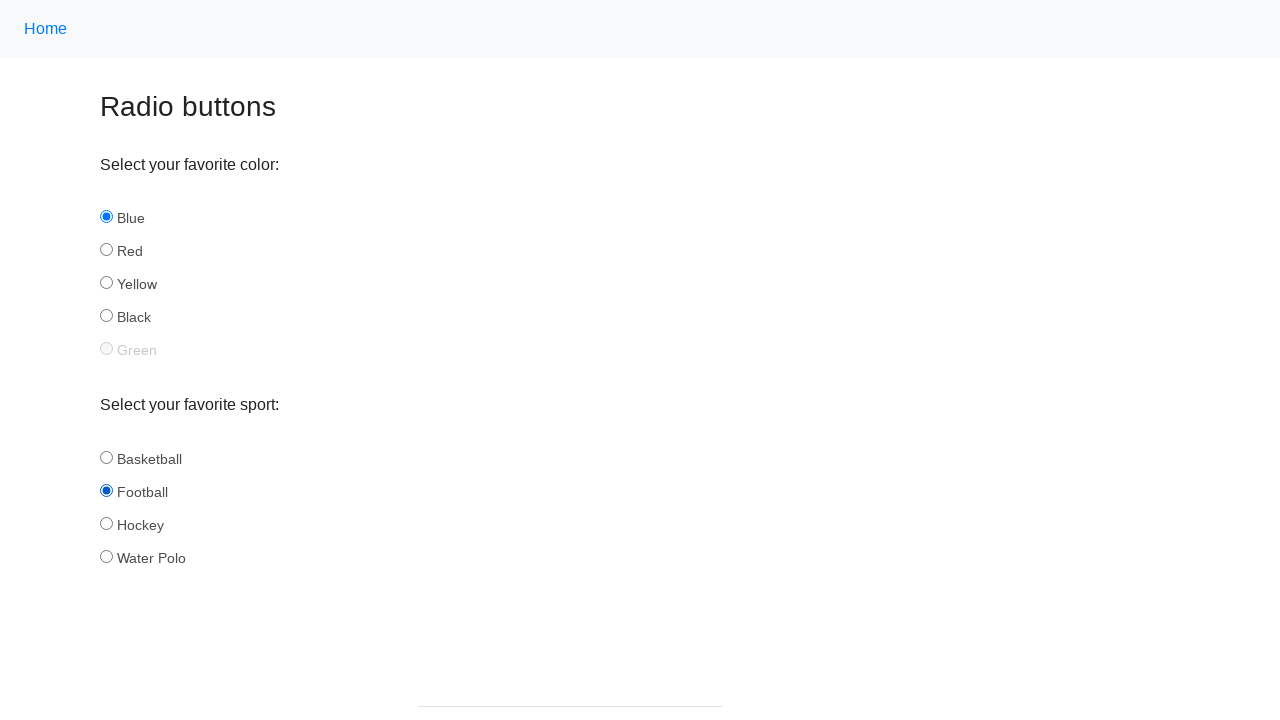

Verified football radio button is selected
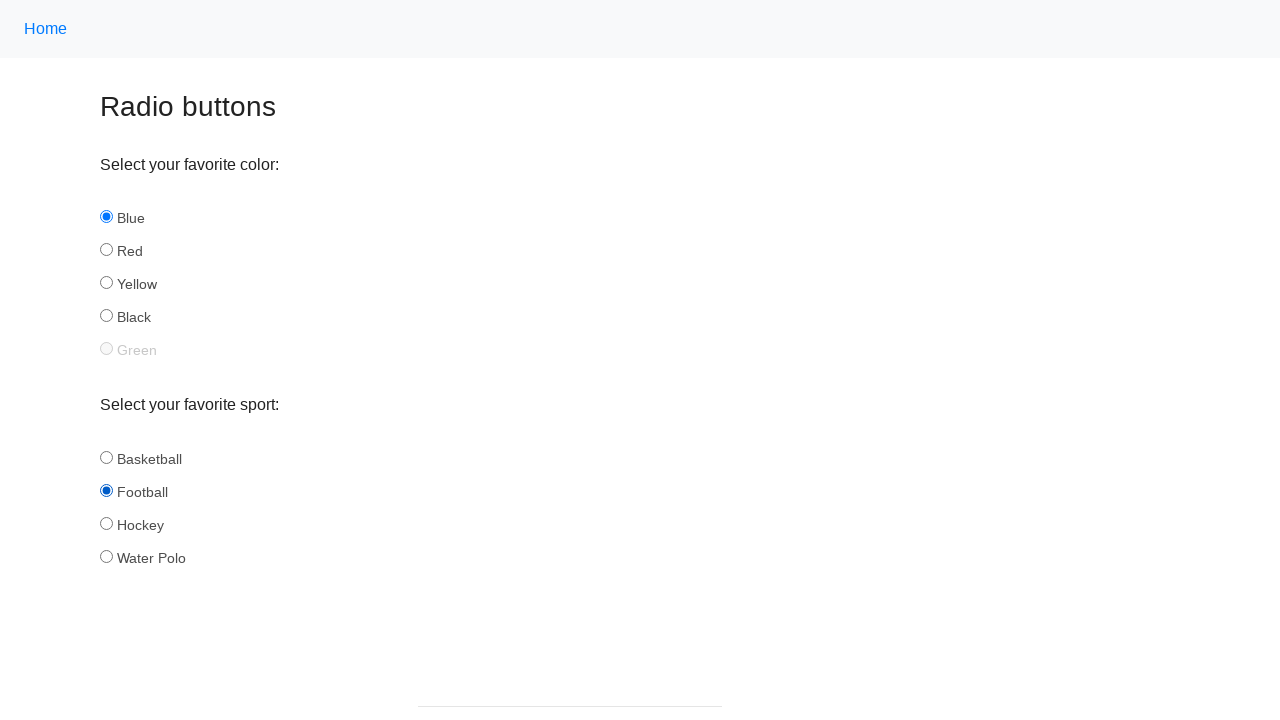

Clicked yellow radio button in color group at (106, 283) on input[name='color'][id='yellow']
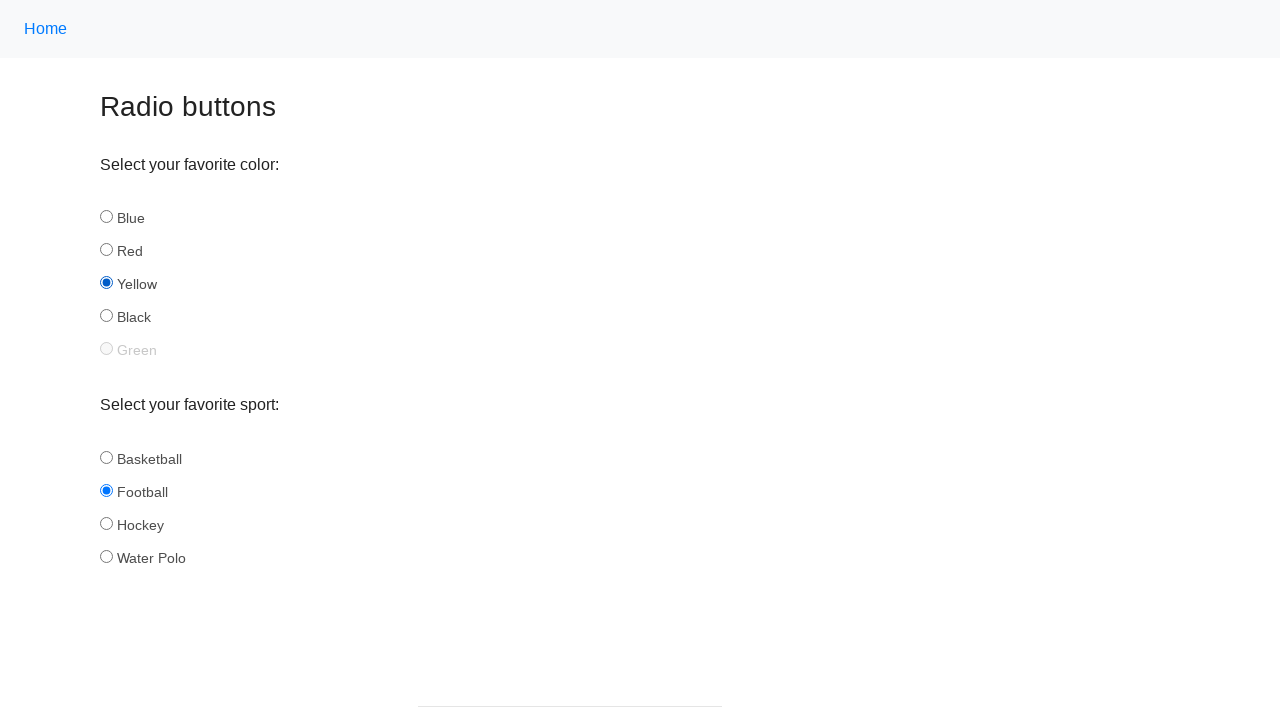

Verified yellow radio button is selected
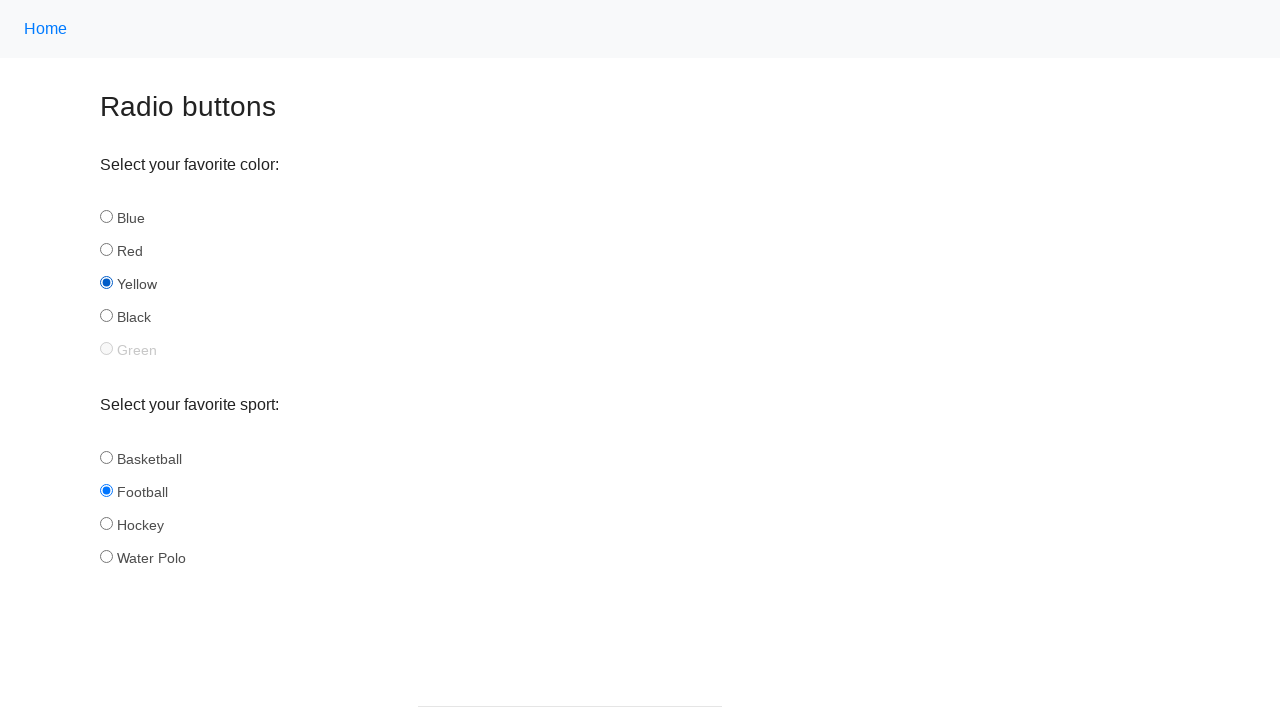

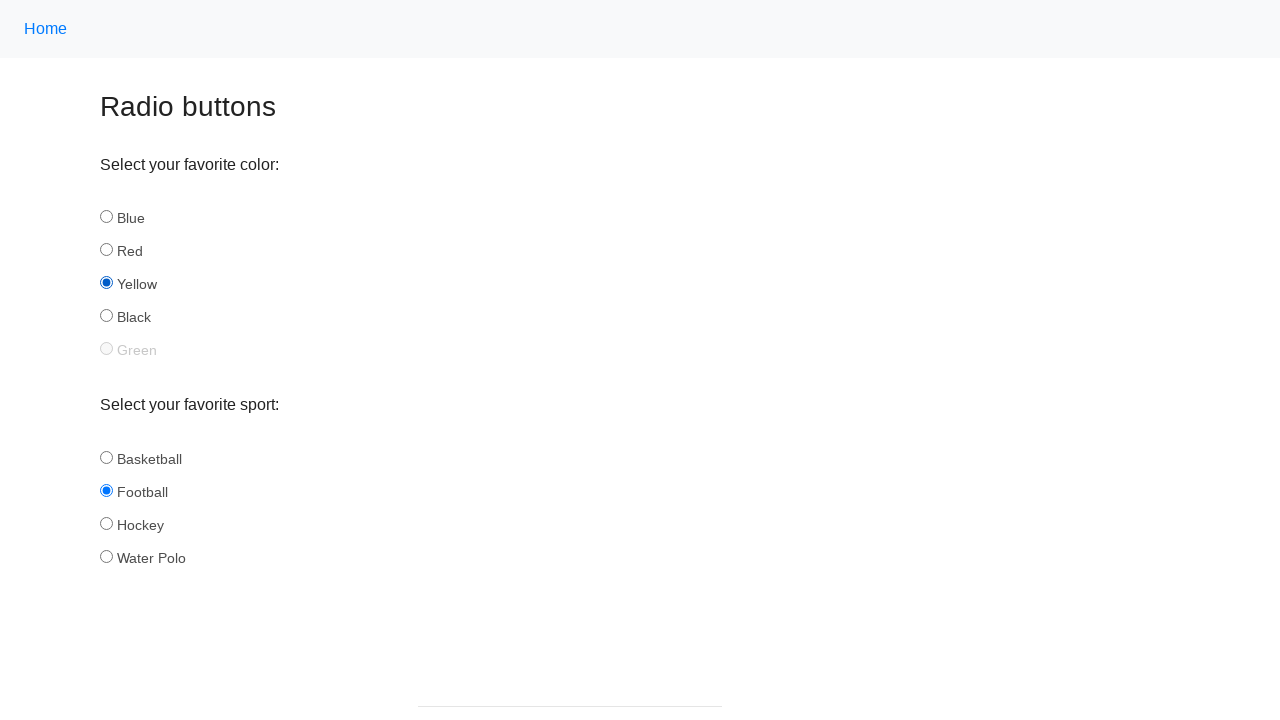